Tests mobile menu functionality by opening the hamburger menu, verifying all mobile menu items are visible, and closing the menu

Starting URL: https://aicrafter.info

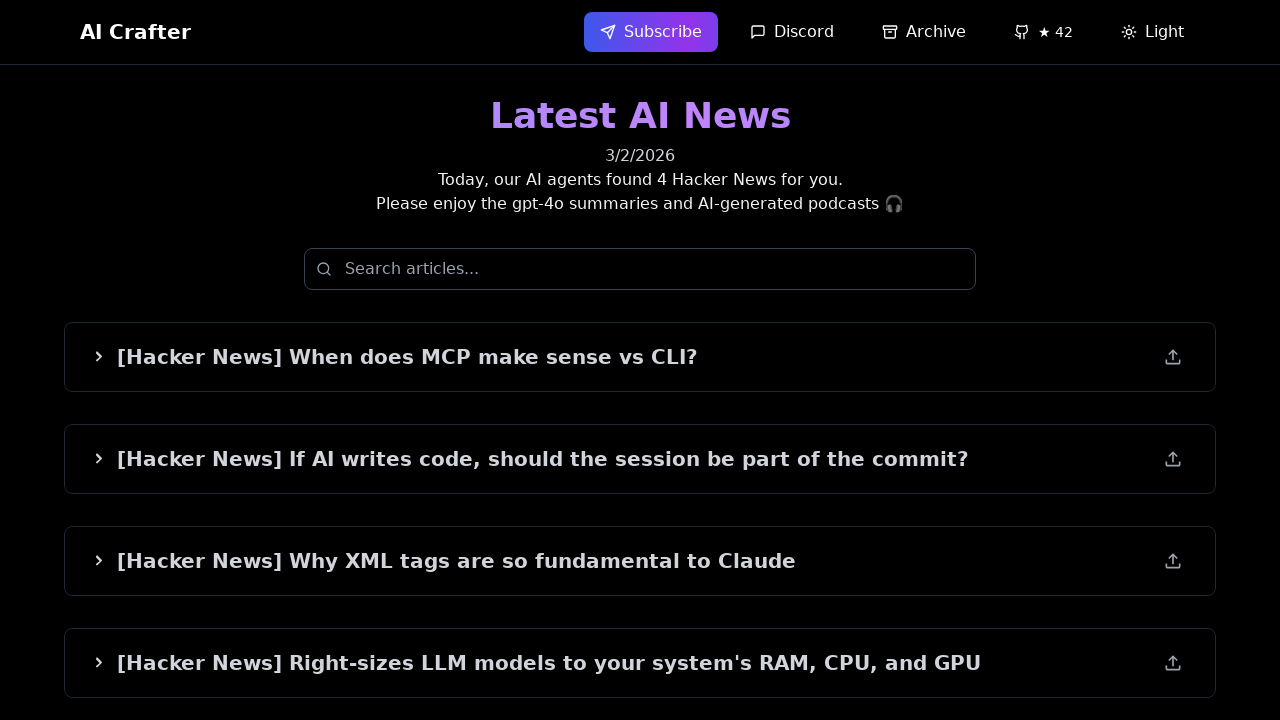

Set mobile viewport to 375x667
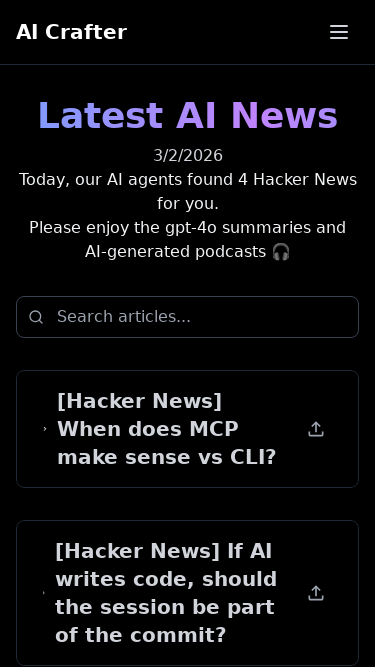

Waited 500ms for page stabilization
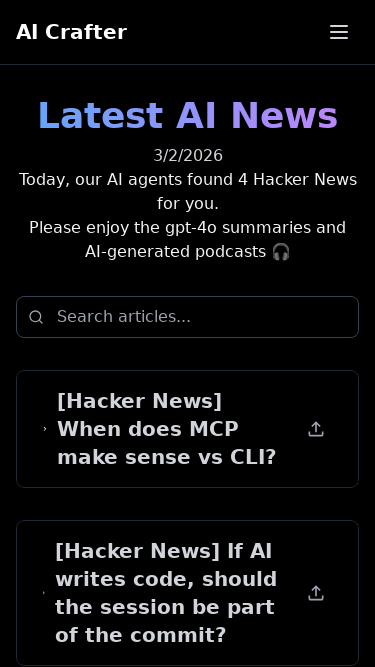

Hamburger menu button became visible
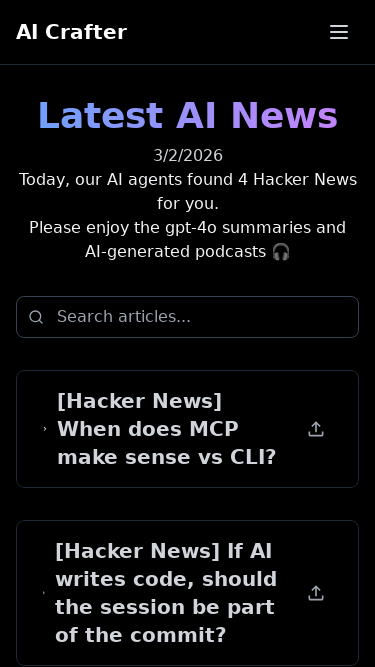

Clicked hamburger menu button to open mobile menu at (339, 32) on internal:testid=[data-testid="menu-button"s]
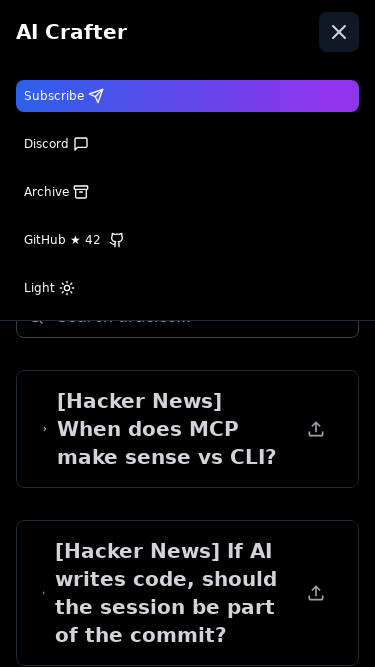

Waited 500ms for menu animation
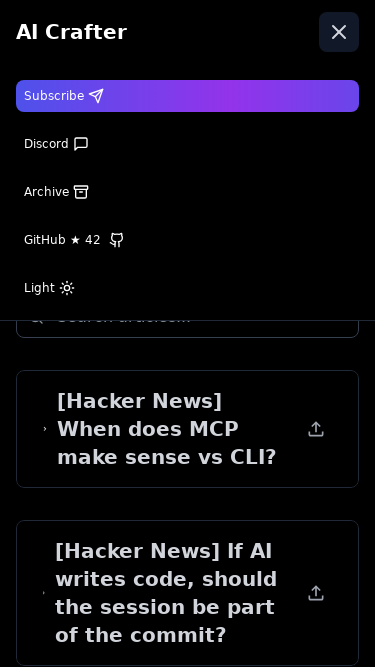

Verified mobile menu item 'subscribe-button-mobile' is visible
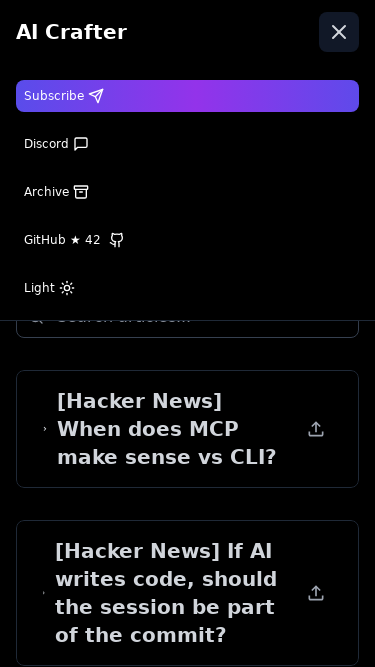

Verified mobile menu item 'discord-button-mobile' is visible
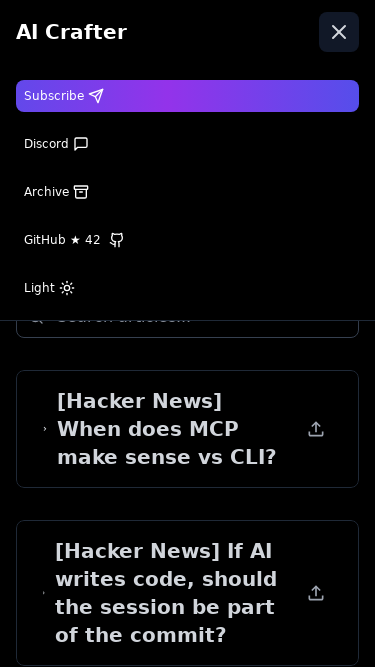

Verified mobile menu item 'archive-button-mobile' is visible
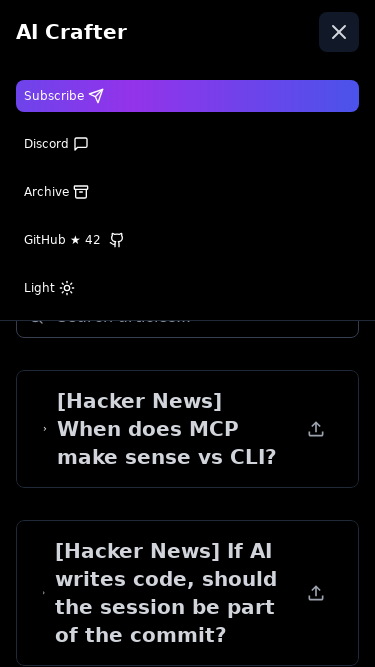

Verified mobile menu item 'github-link-mobile' is visible
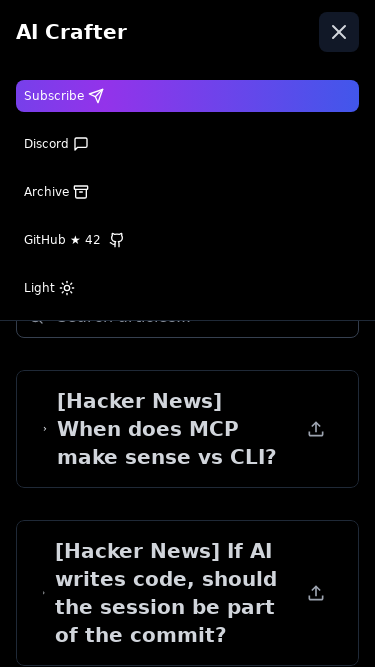

Verified mobile menu item 'theme-toggle-mobile' is visible
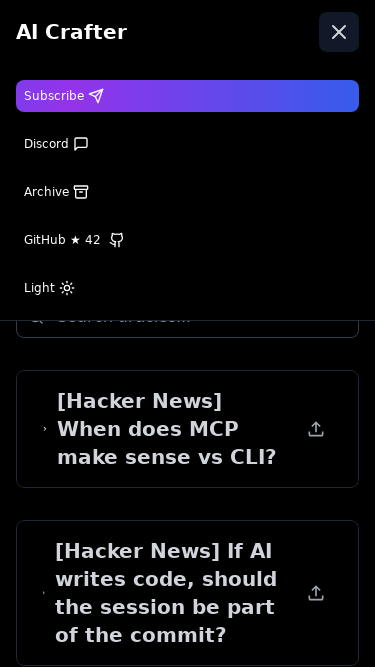

Close button (menu-button) is visible
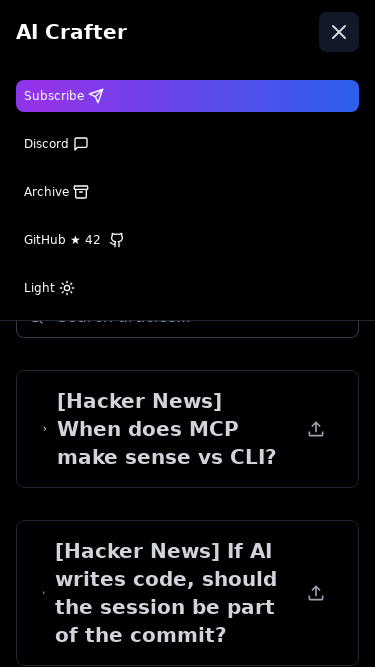

Clicked hamburger menu button to close mobile menu at (339, 32) on internal:testid=[data-testid="menu-button"s]
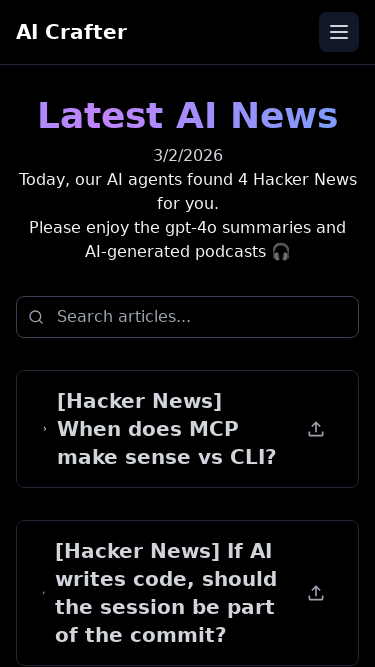

Waited 500ms for menu close animation
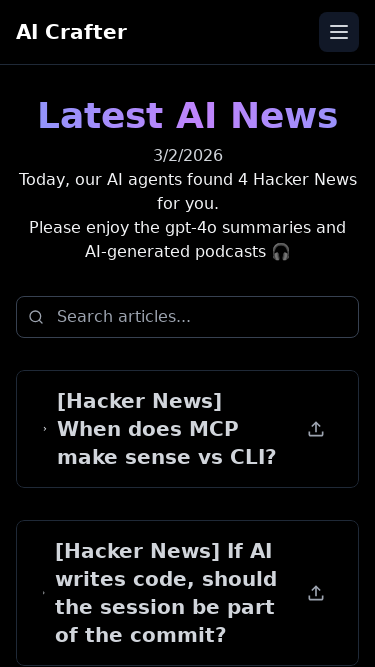

Verified mobile menu is closed - subscribe button no longer visible
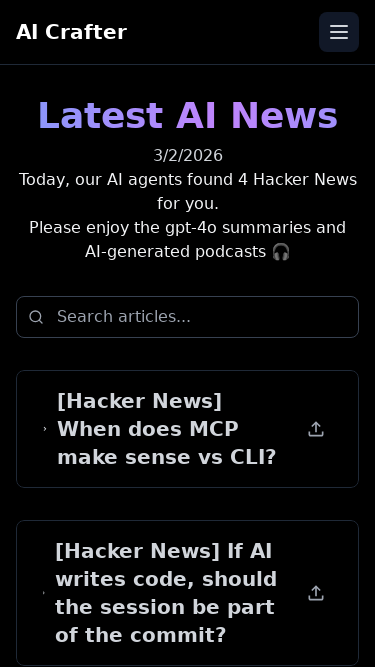

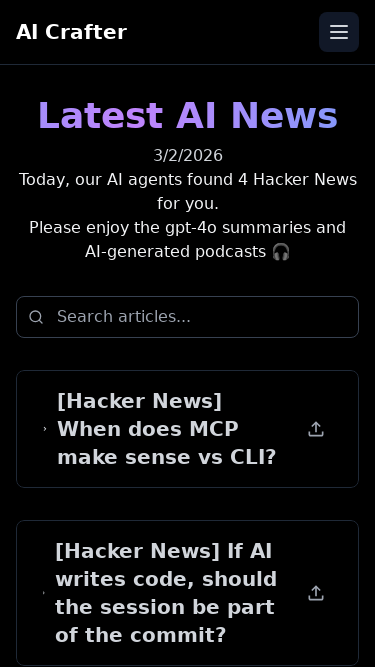